Navigates to a shop page and verifies that product listings are displayed with their titles and prices

Starting URL: https://scrapeme.live/shop/page/1/

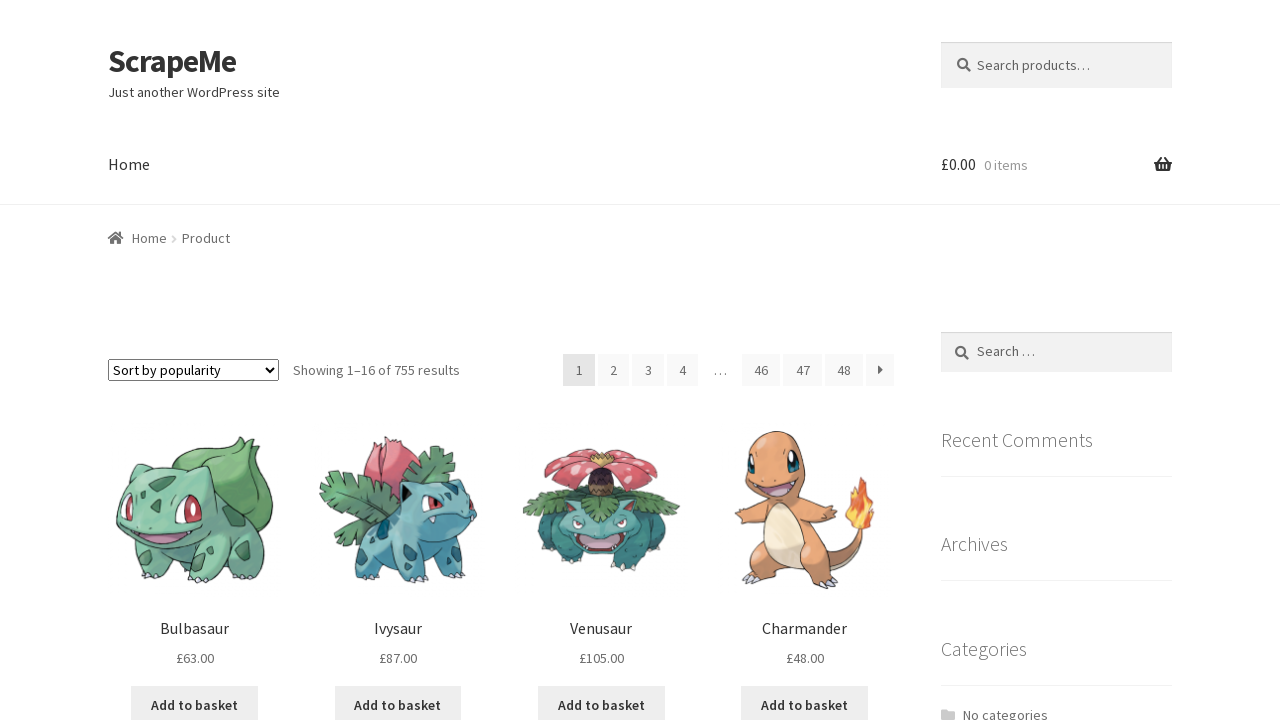

Navigated to shop page
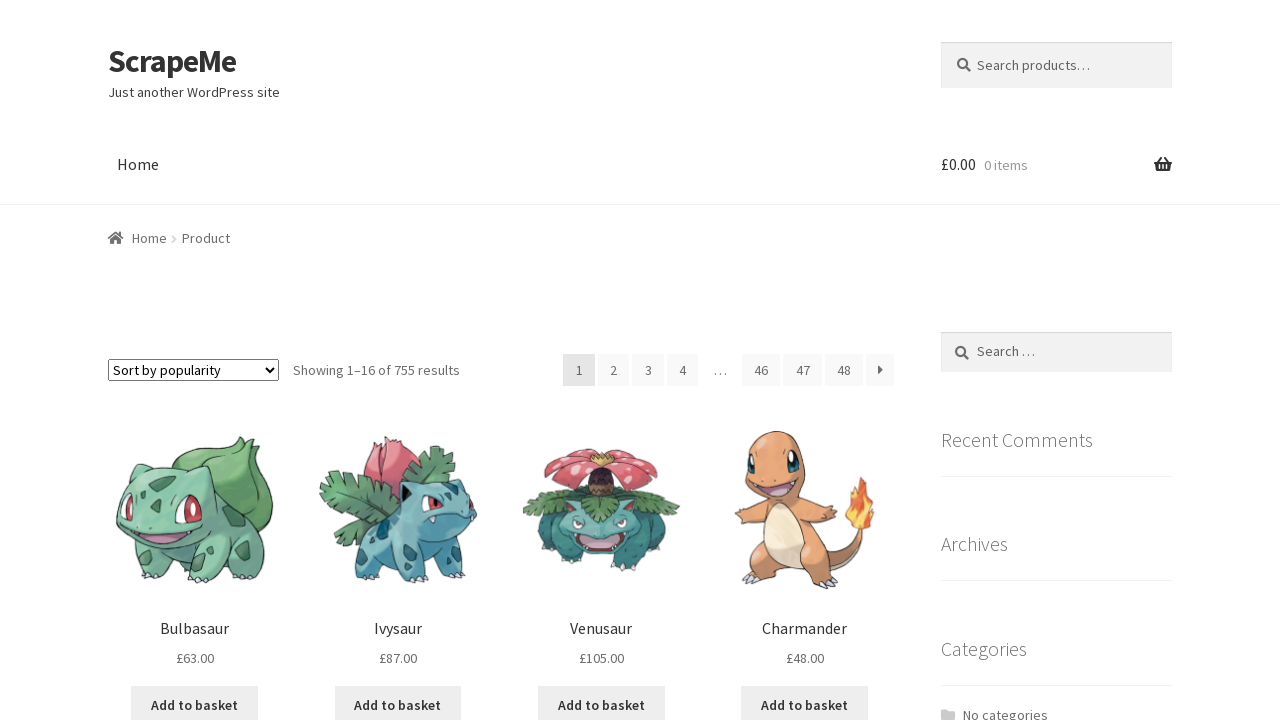

Product listings loaded on the shop page
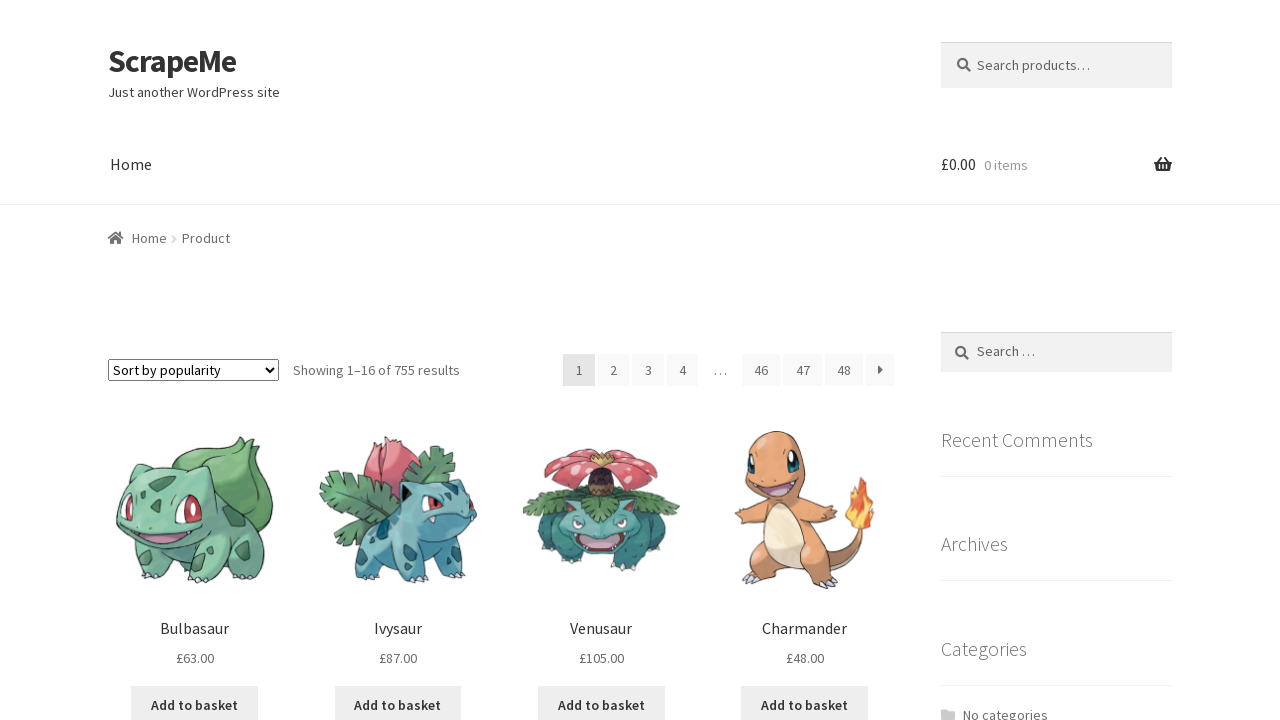

Product titles (h2 elements) are present
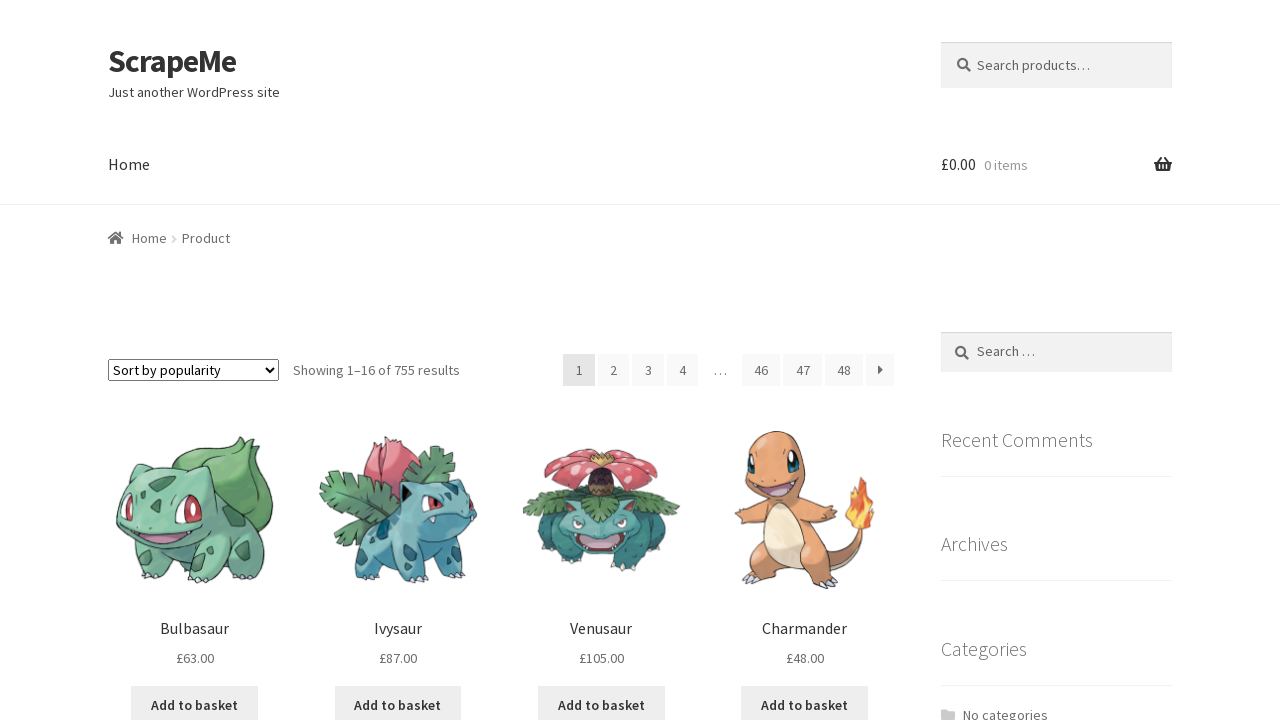

Product prices are present
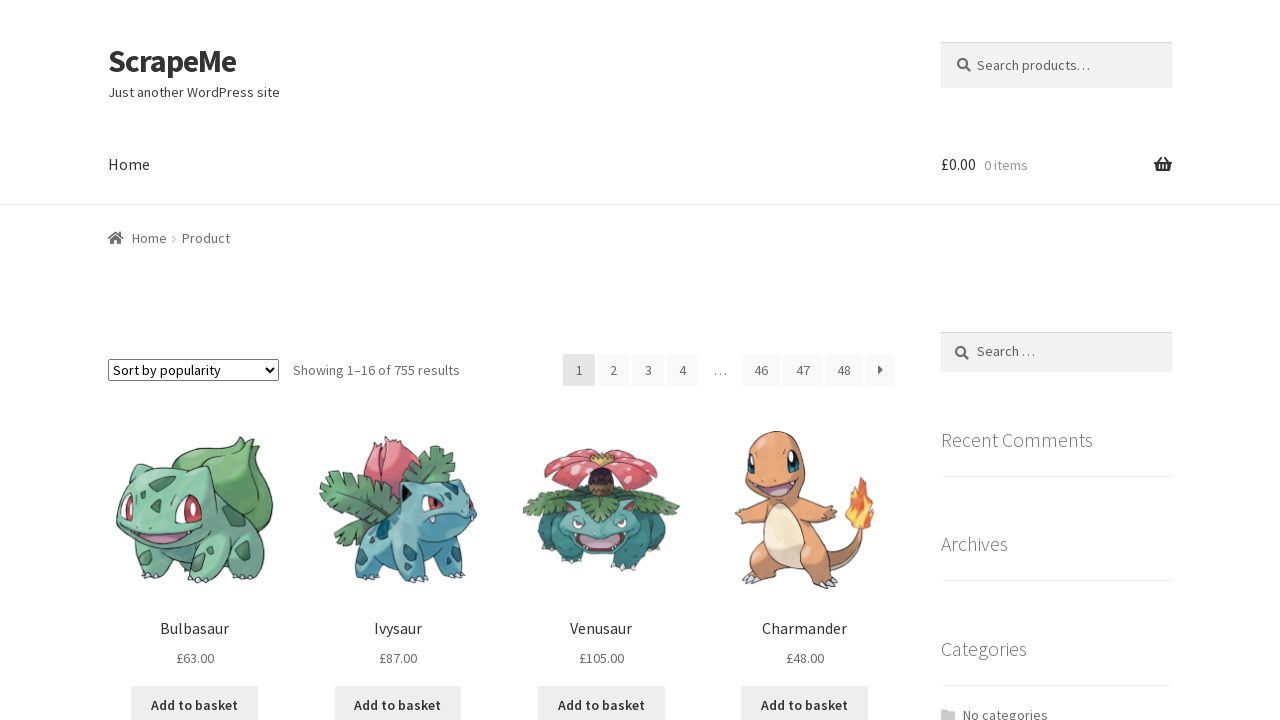

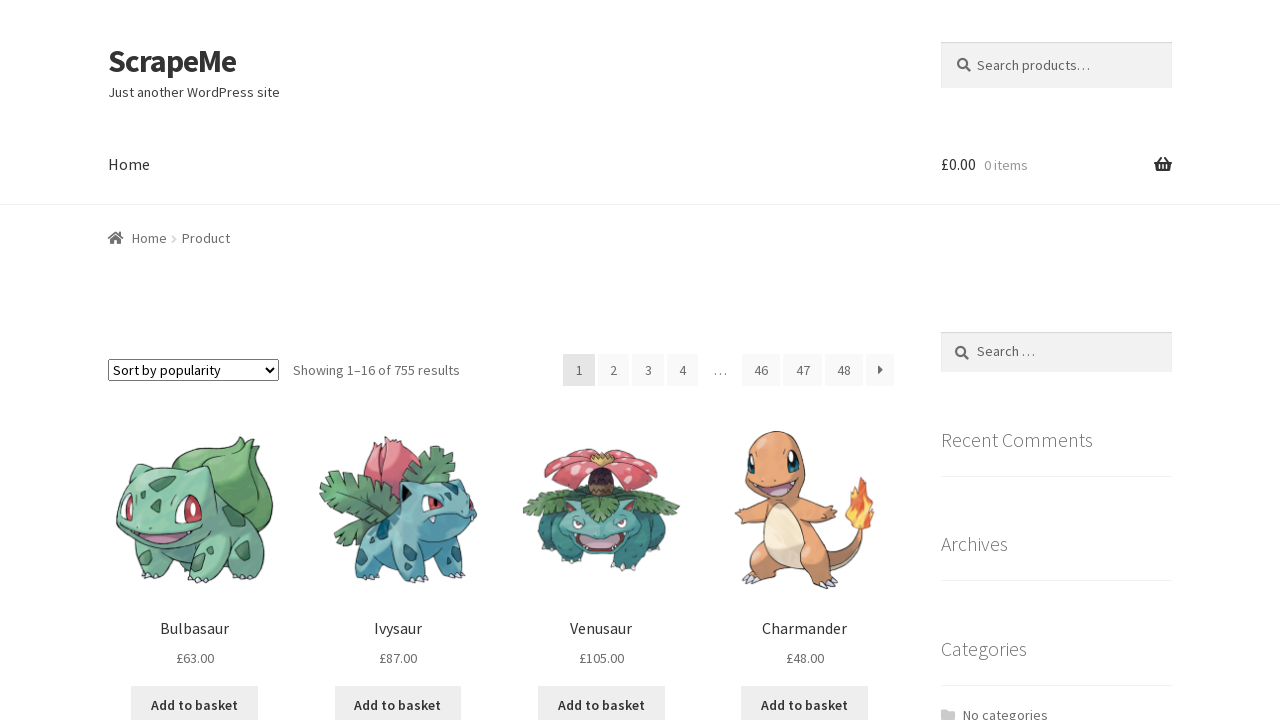